Automates a math challenge form by extracting a value from an element's attribute, computing a logarithmic formula, filling in the answer, selecting checkbox and radio options, and submitting the form.

Starting URL: http://suninjuly.github.io/get_attribute.html

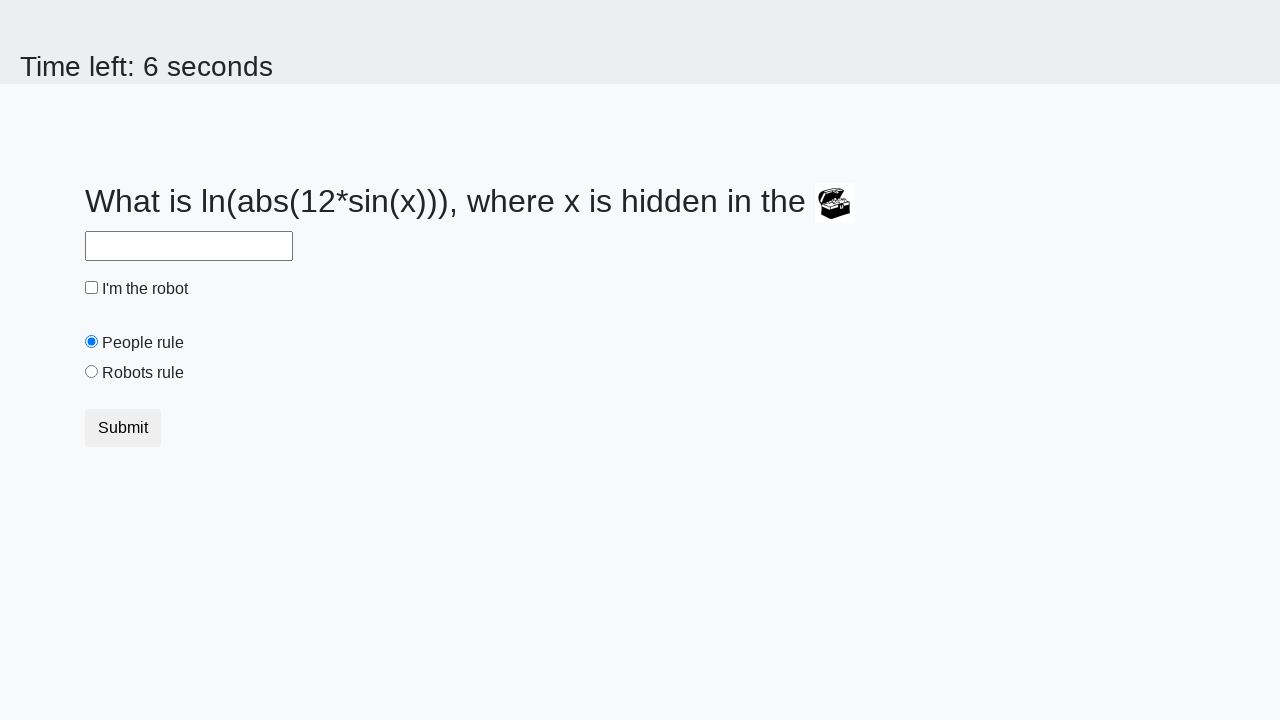

Located treasure element
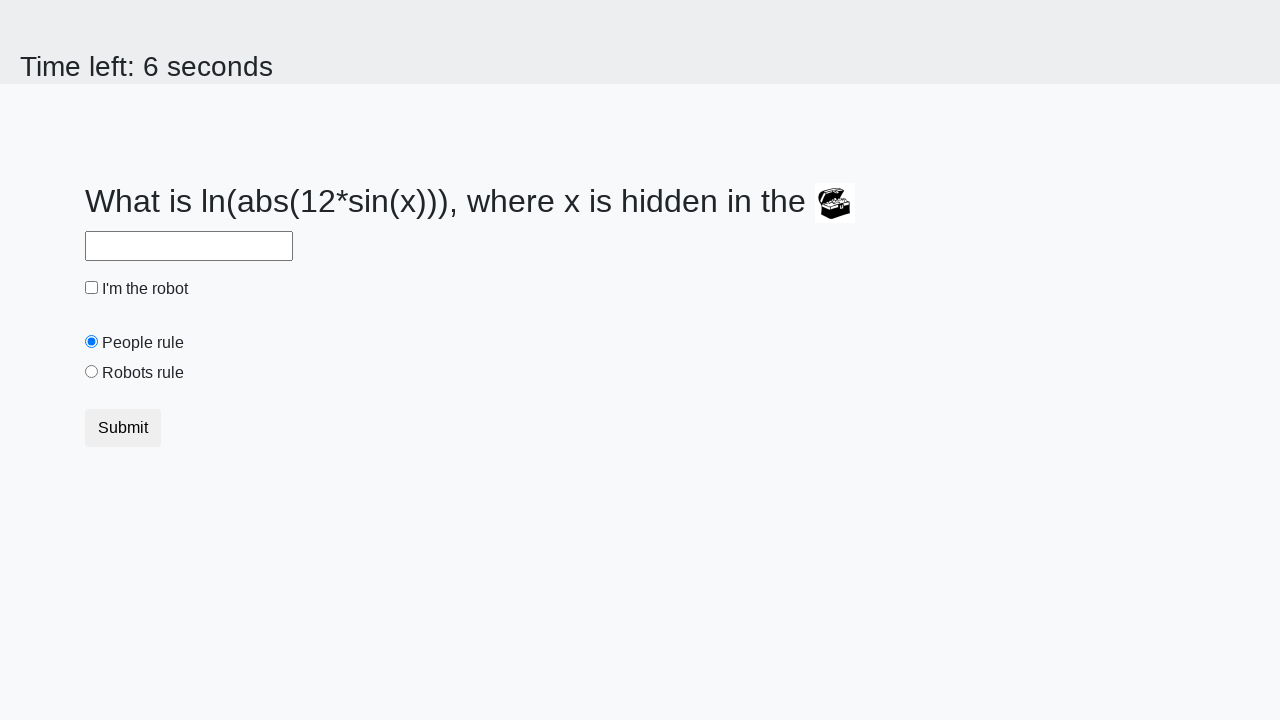

Extracted valuex attribute from treasure element
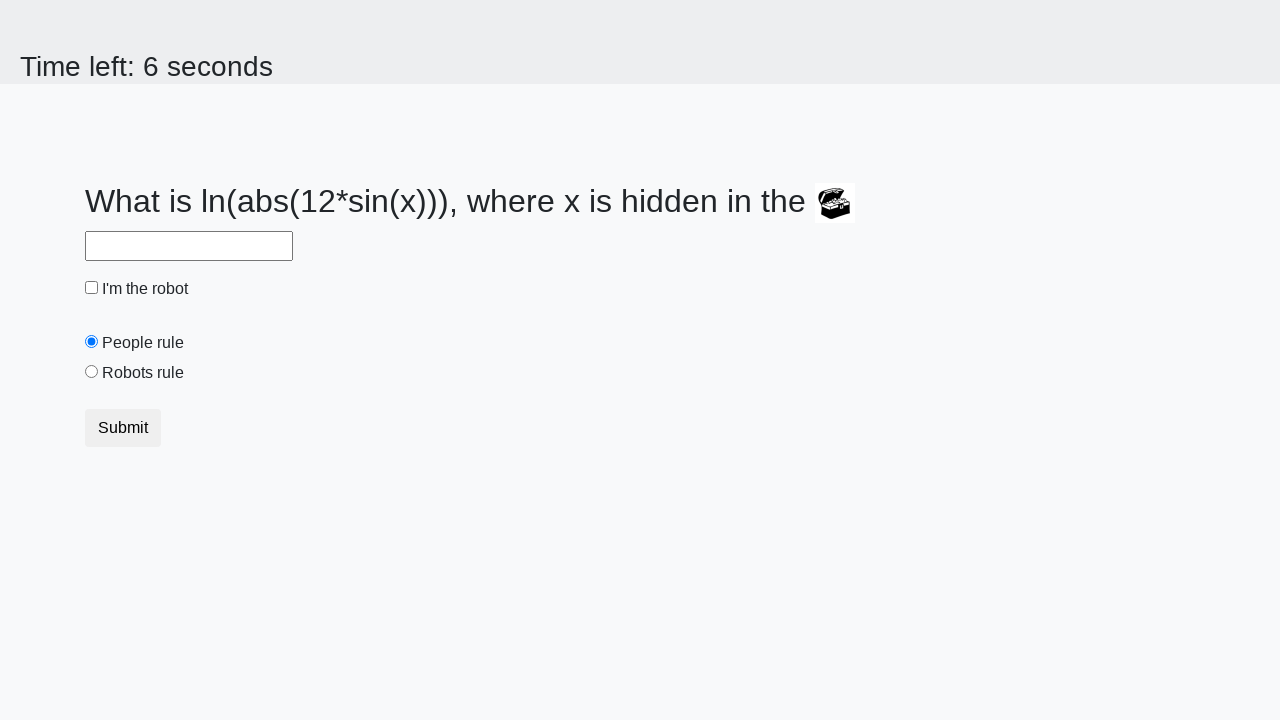

Calculated logarithmic formula result: 1.3506183089361983
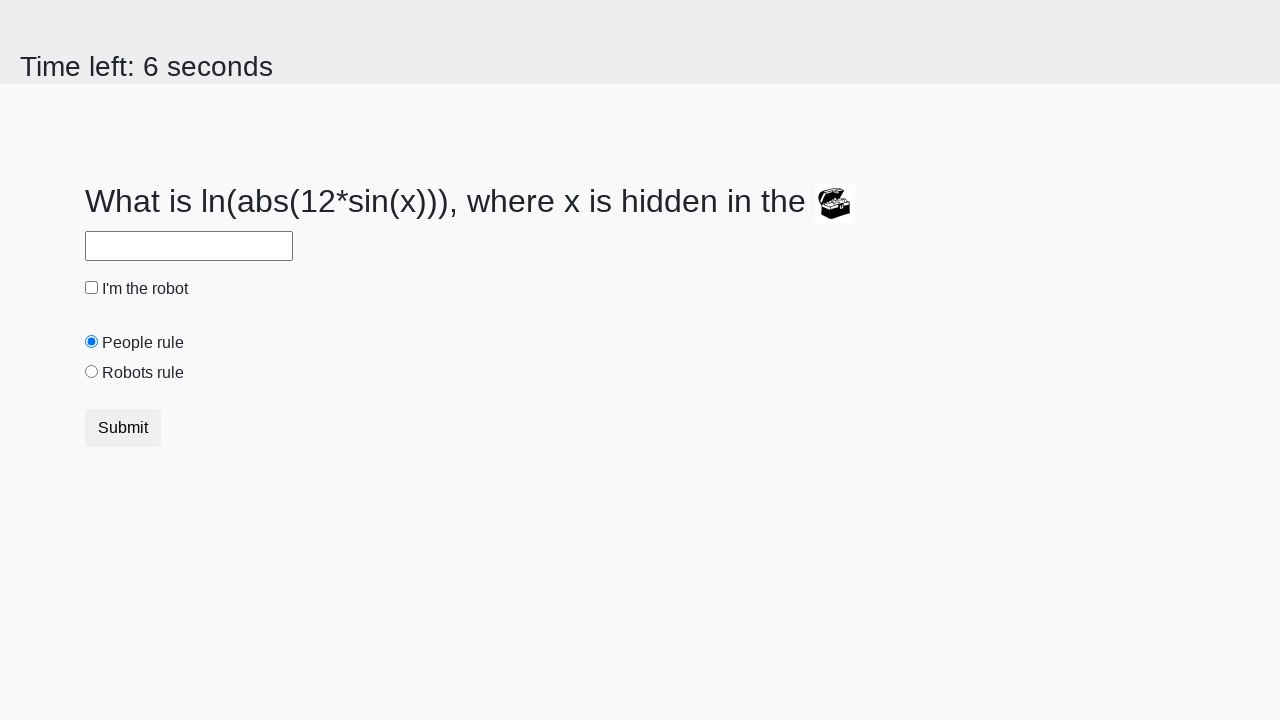

Filled answer field with calculated value on #answer
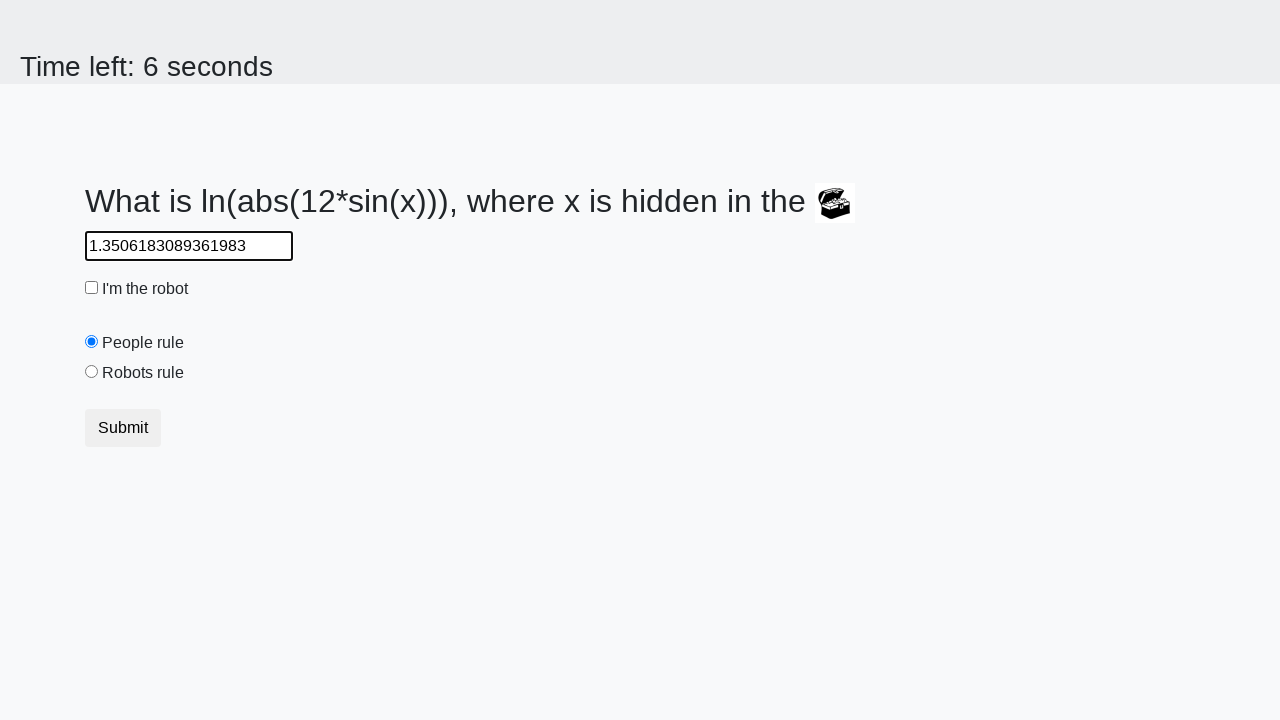

Checked robot checkbox at (92, 288) on #robotCheckbox
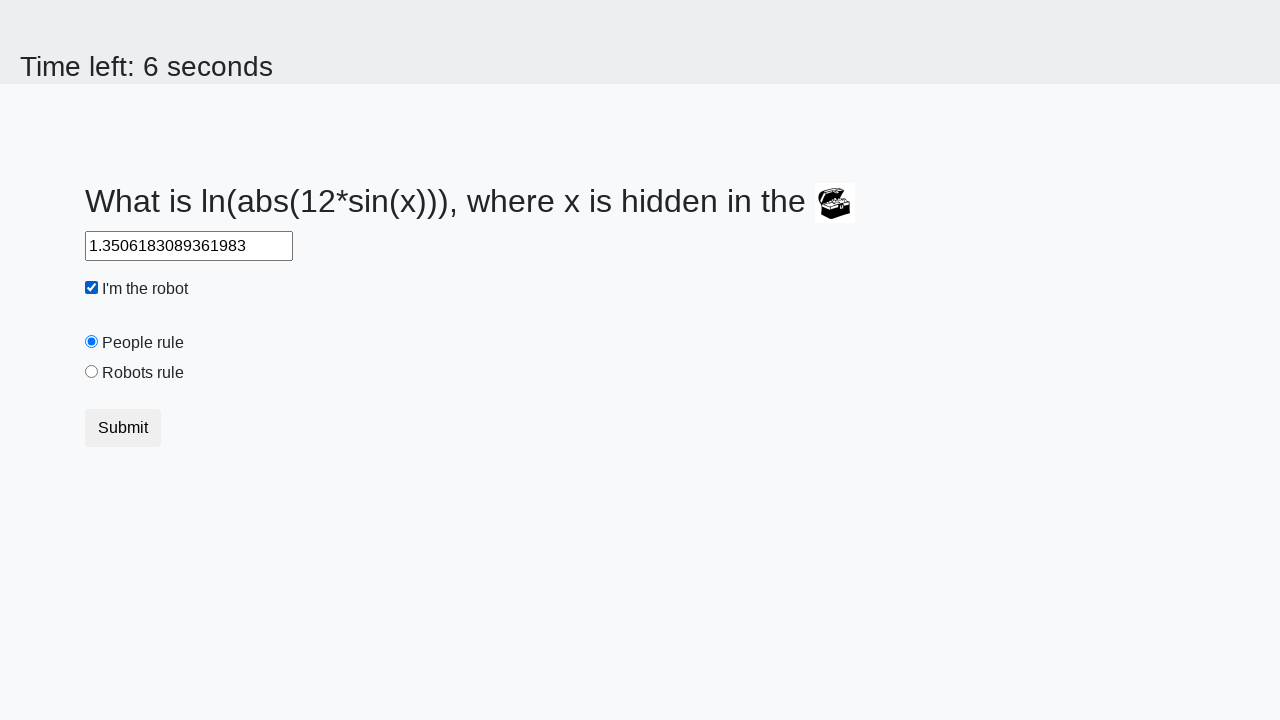

Selected robots rule radio button at (92, 372) on #robotsRule
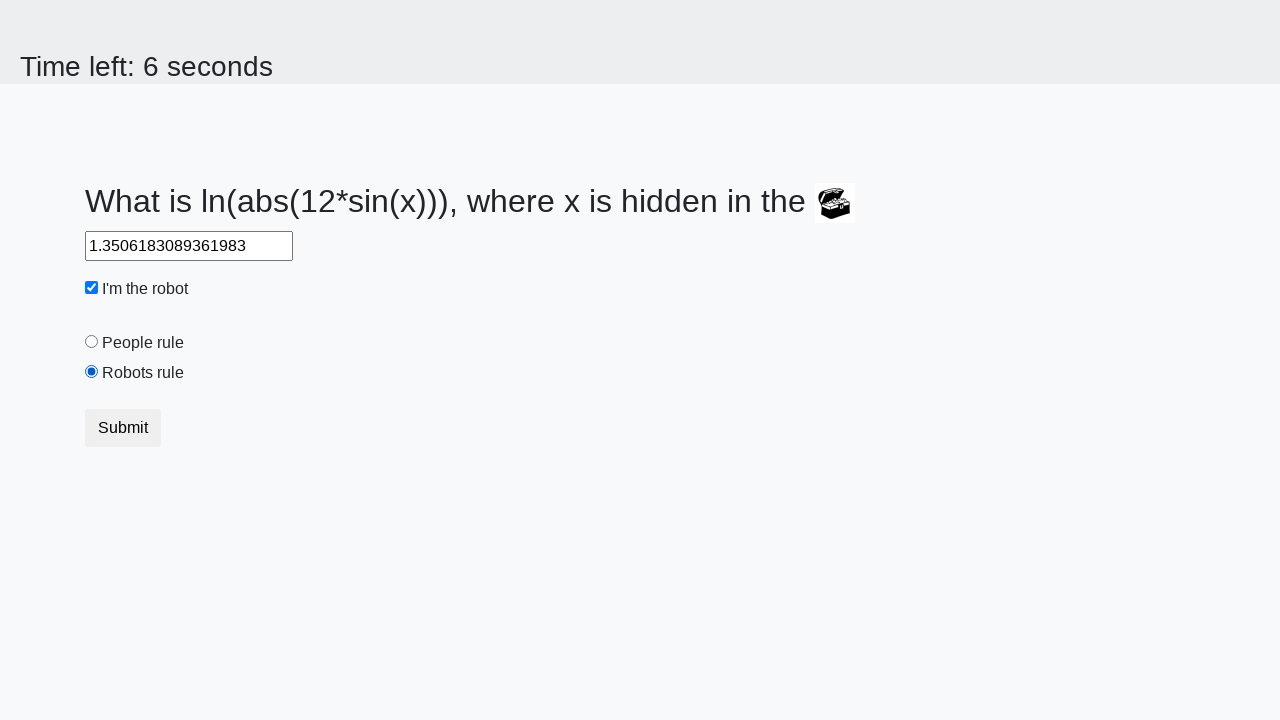

Clicked submit button to complete form at (123, 428) on .btn
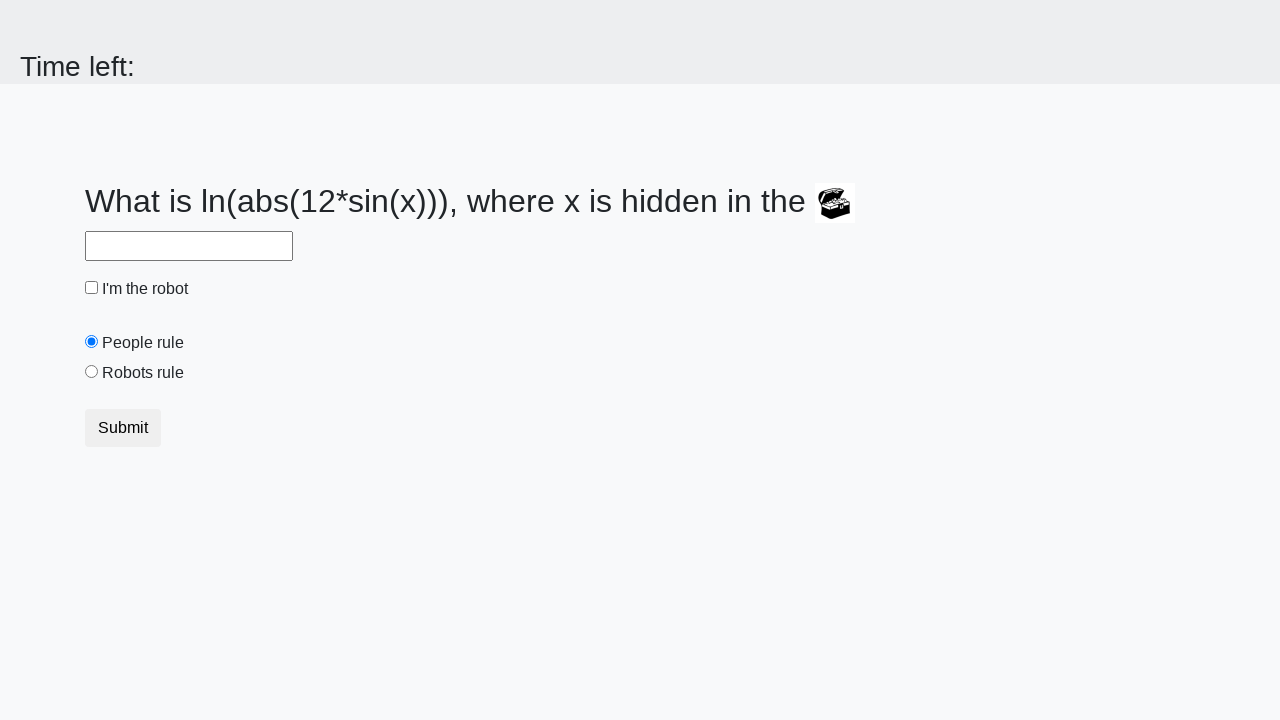

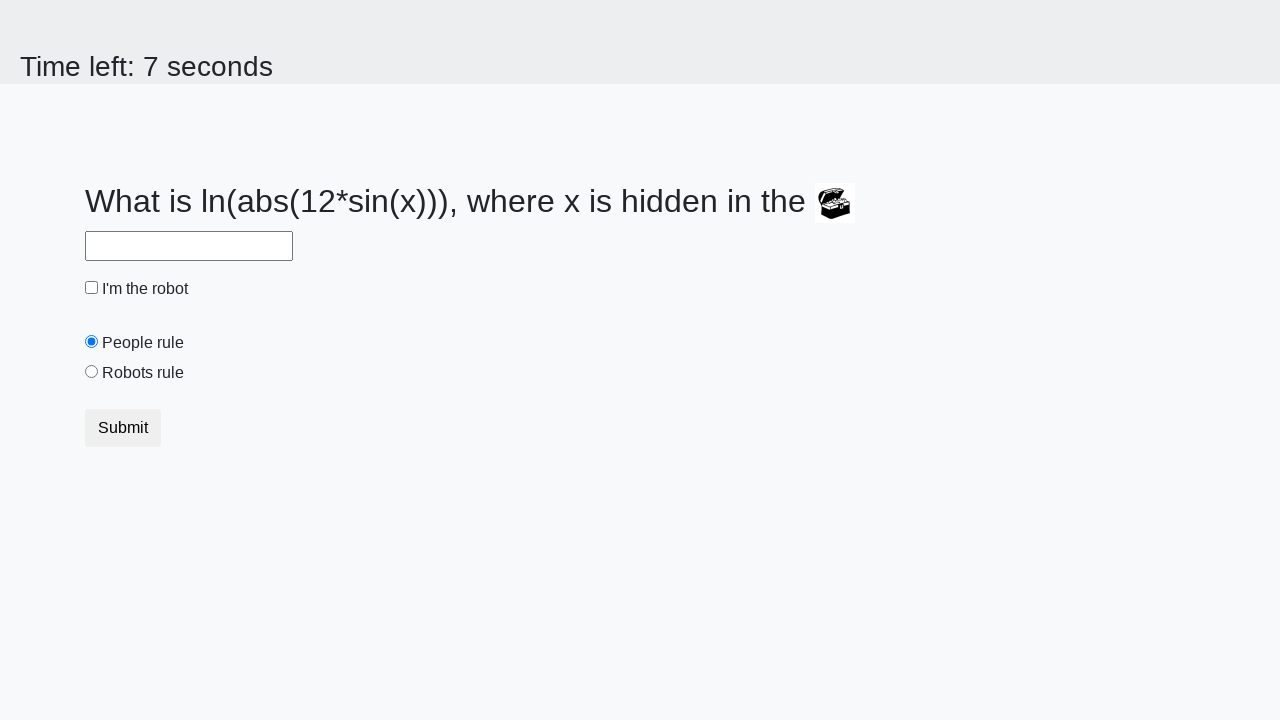